Tests the registration form by filling in email and password fields, checking the agreement checkbox, and submitting the form

Starting URL: https://qa-practice.netlify.app/register

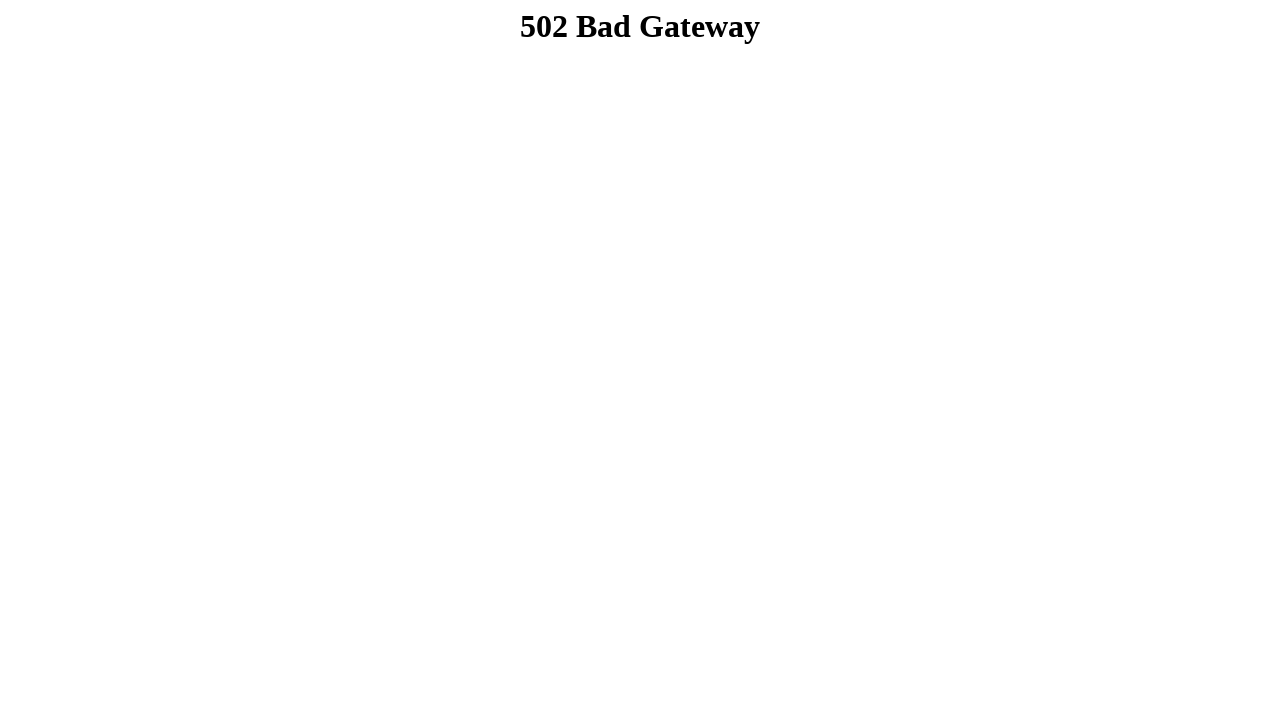

Located draggable element with id 'draggable'
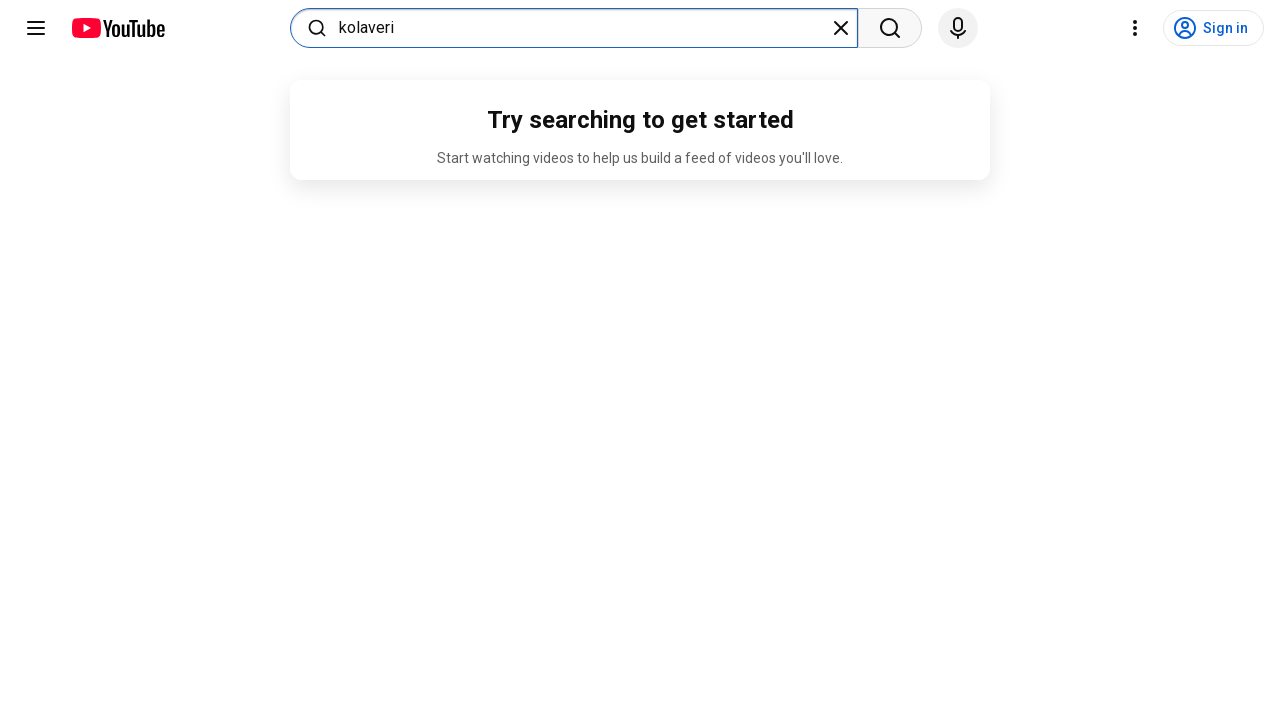

Located droppable target element with id 'droppable'
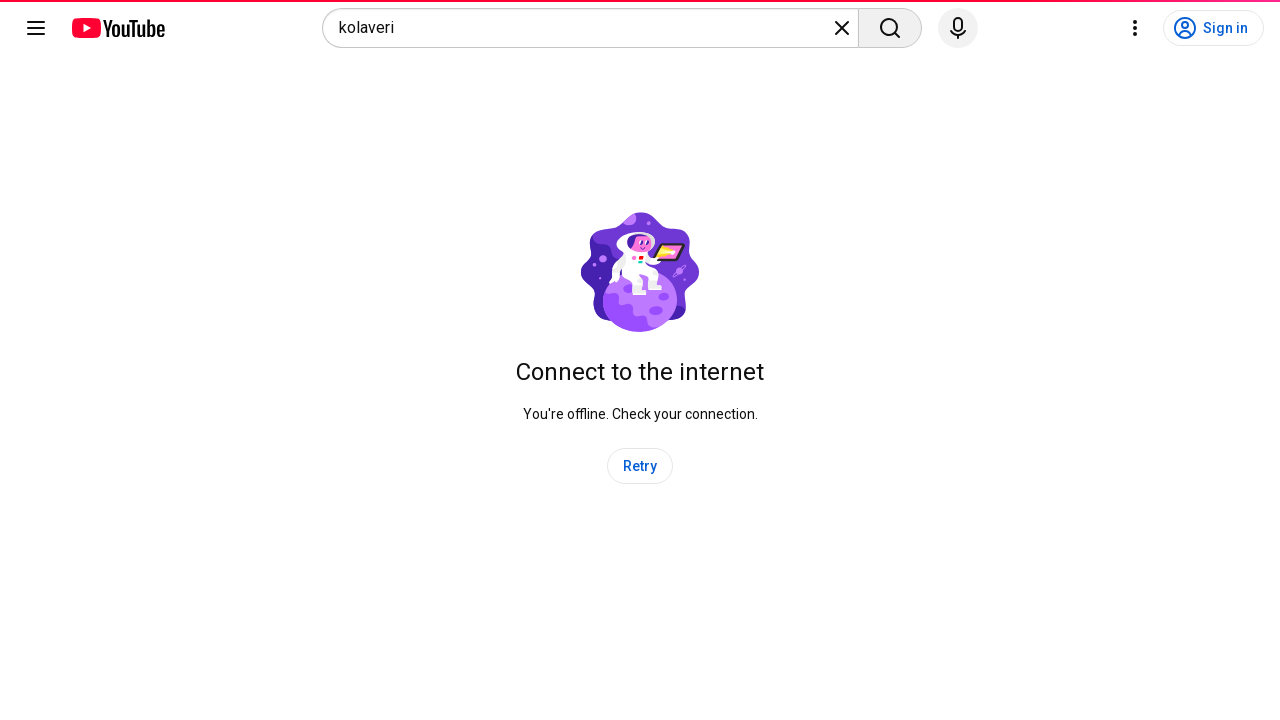

Dragged draggable element to droppable target area
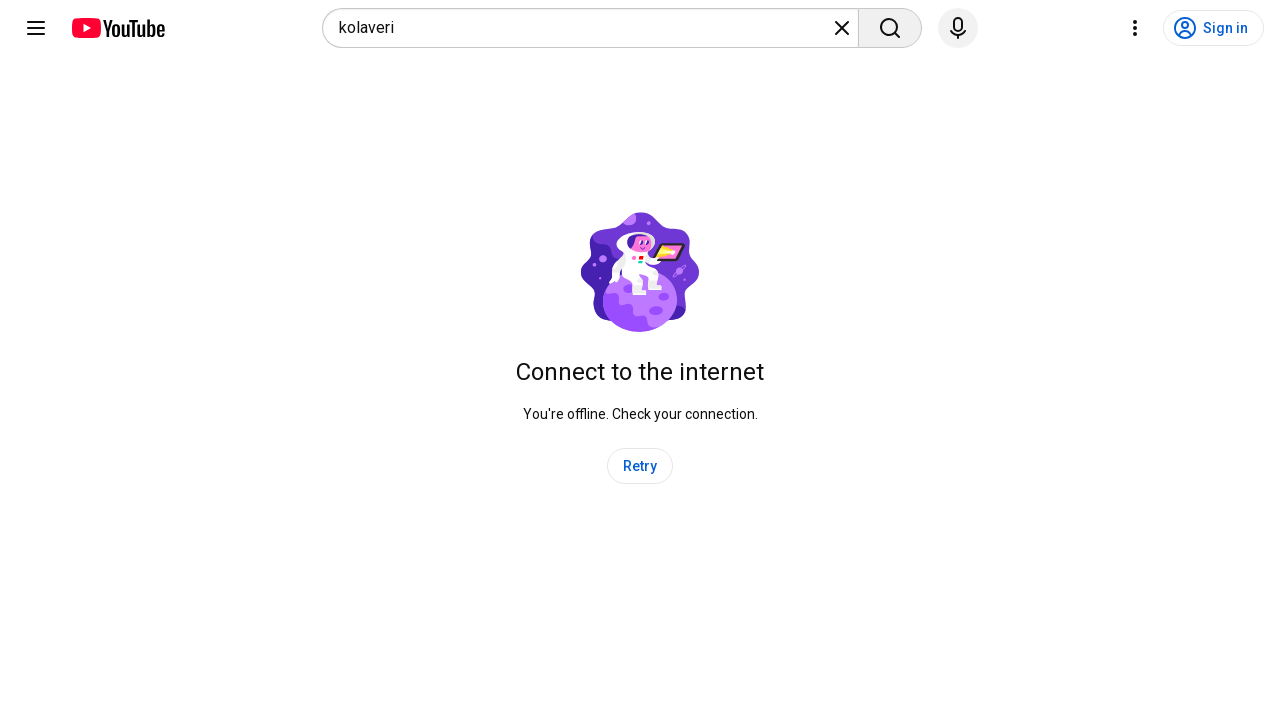

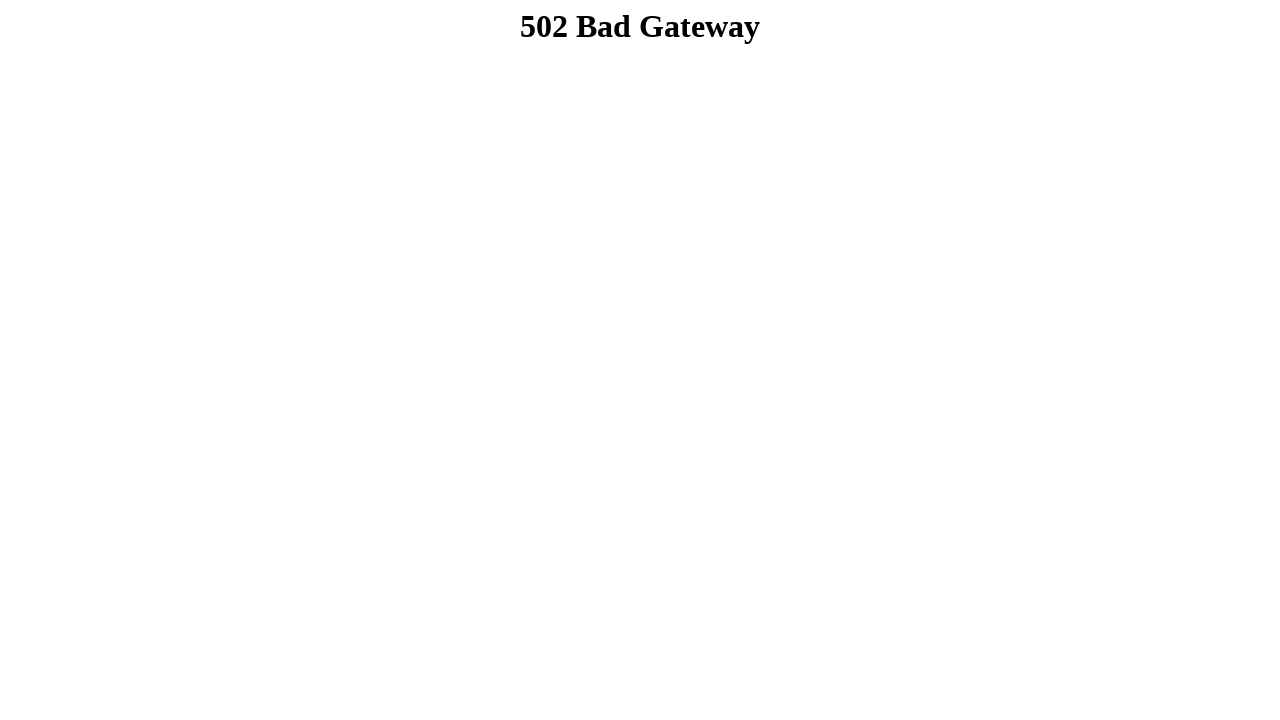